Opens DNS shop website and minimizes the browser window, then verifies the window dimensions.

Starting URL: https://www.dns-shop.ru/

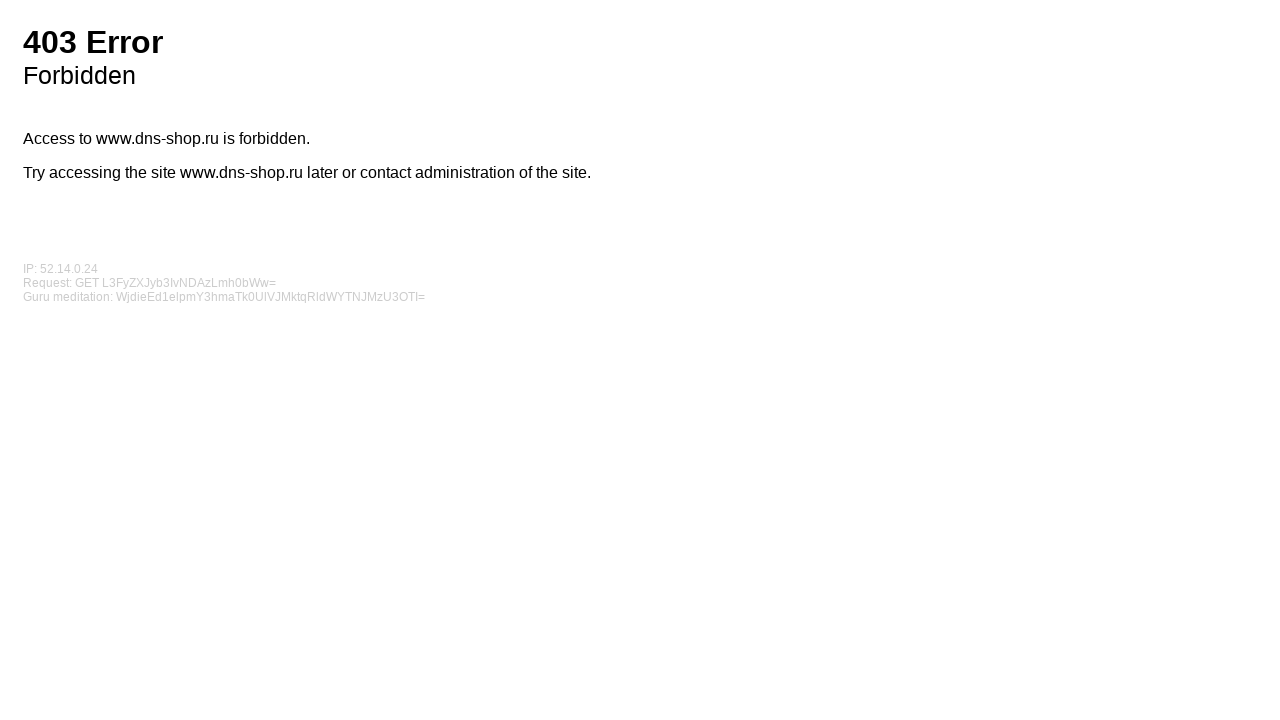

Set viewport size to 800x600 (minimized)
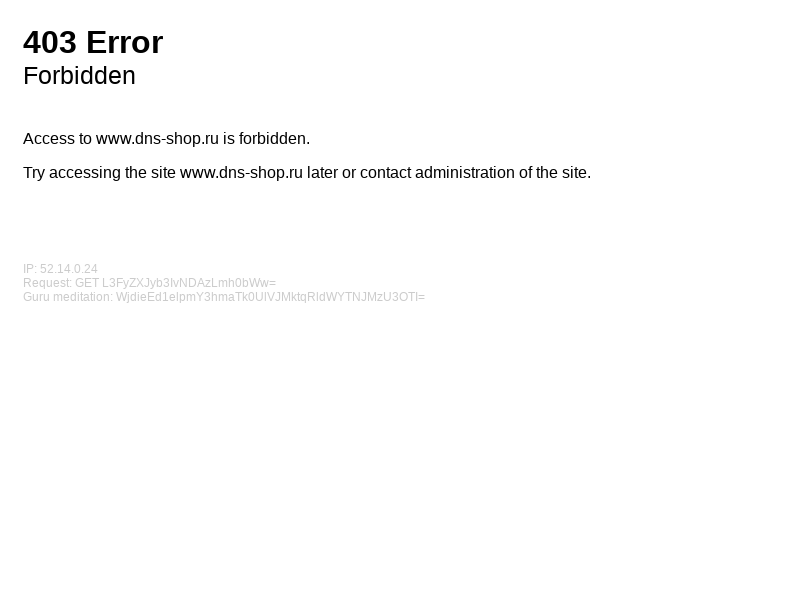

Waited for page to load (domcontentloaded)
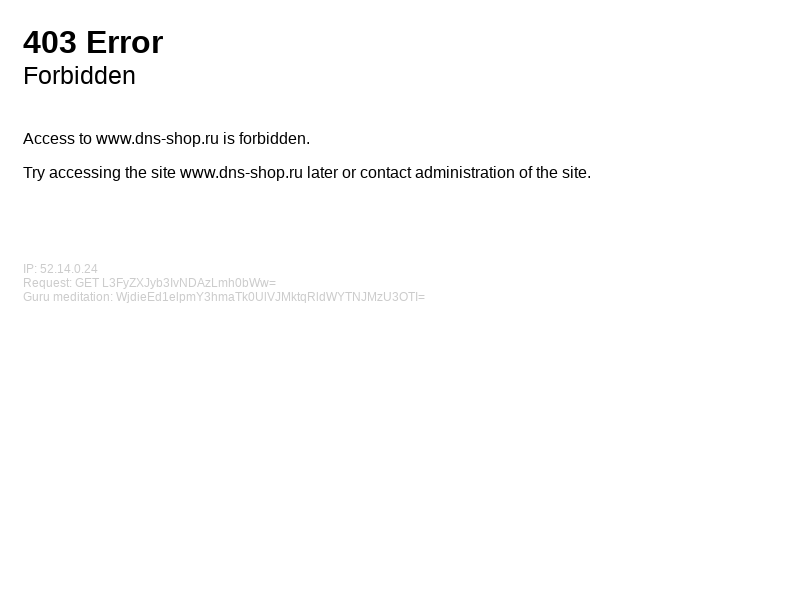

Retrieved and logged viewport size: 800x600
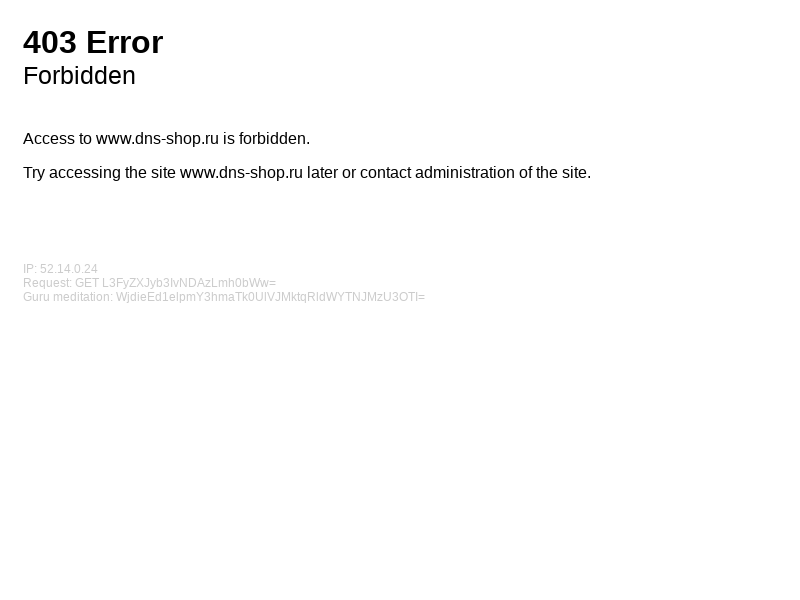

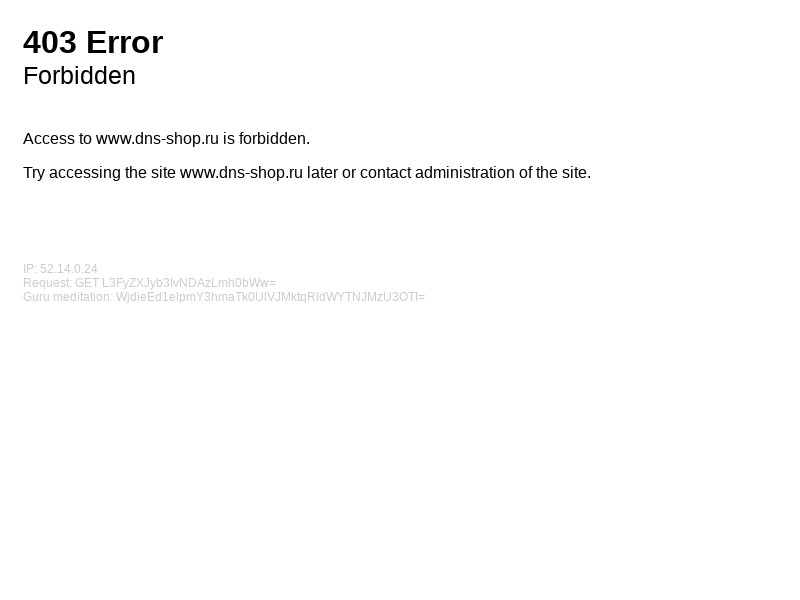